Tests the fourth FAQ accordion item about same-day ordering by clicking the heading and verifying the answer.

Starting URL: https://qa-scooter.praktikum-services.ru/

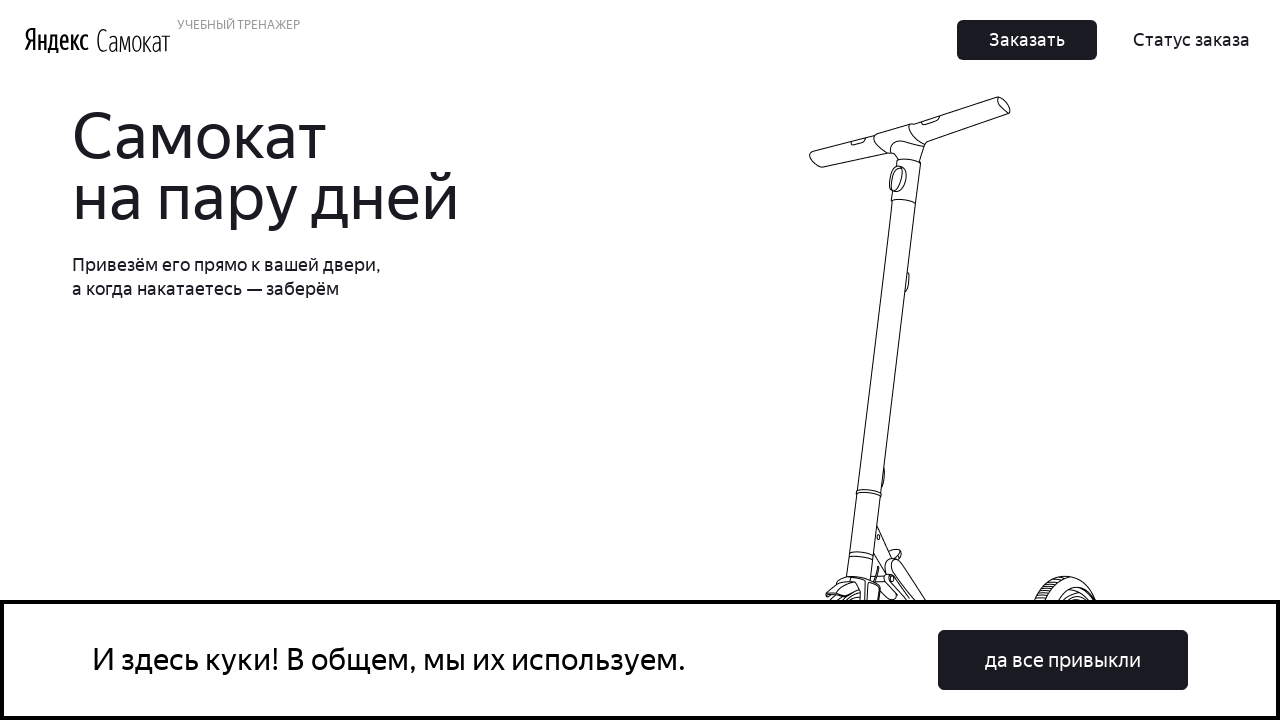

Waited for fourth FAQ accordion heading to be visible
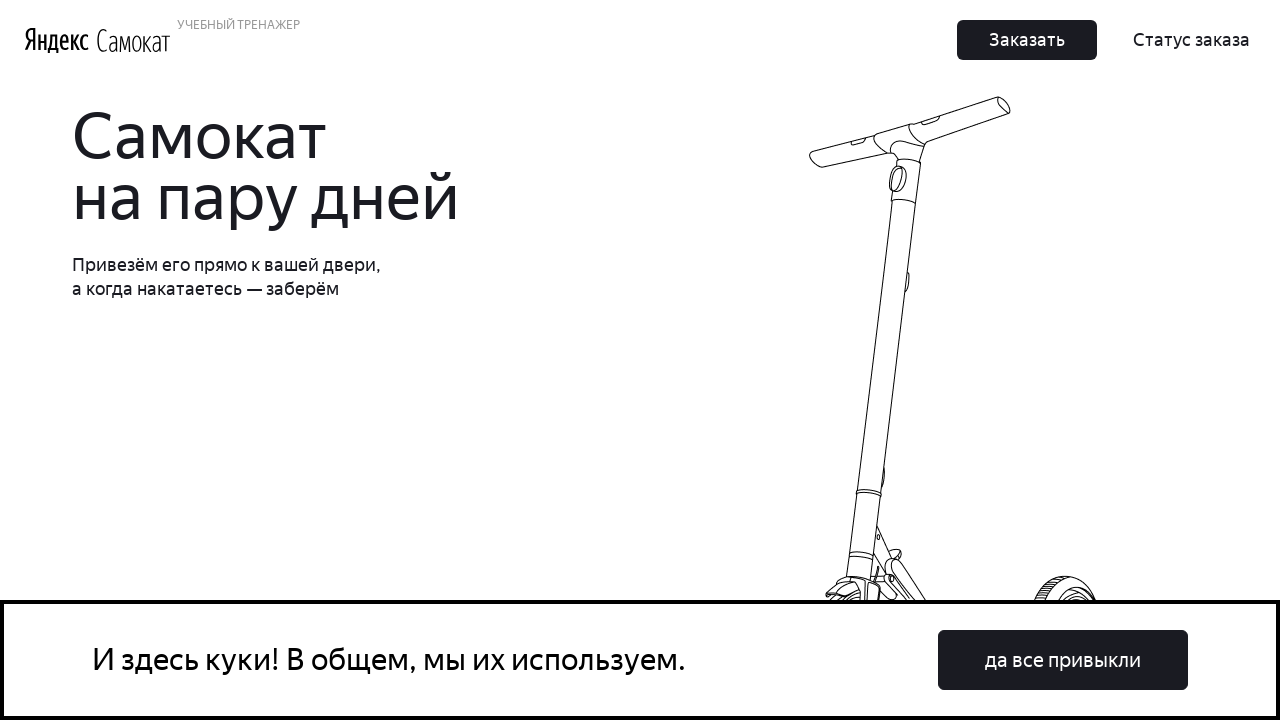

Scrolled fourth FAQ accordion heading into view
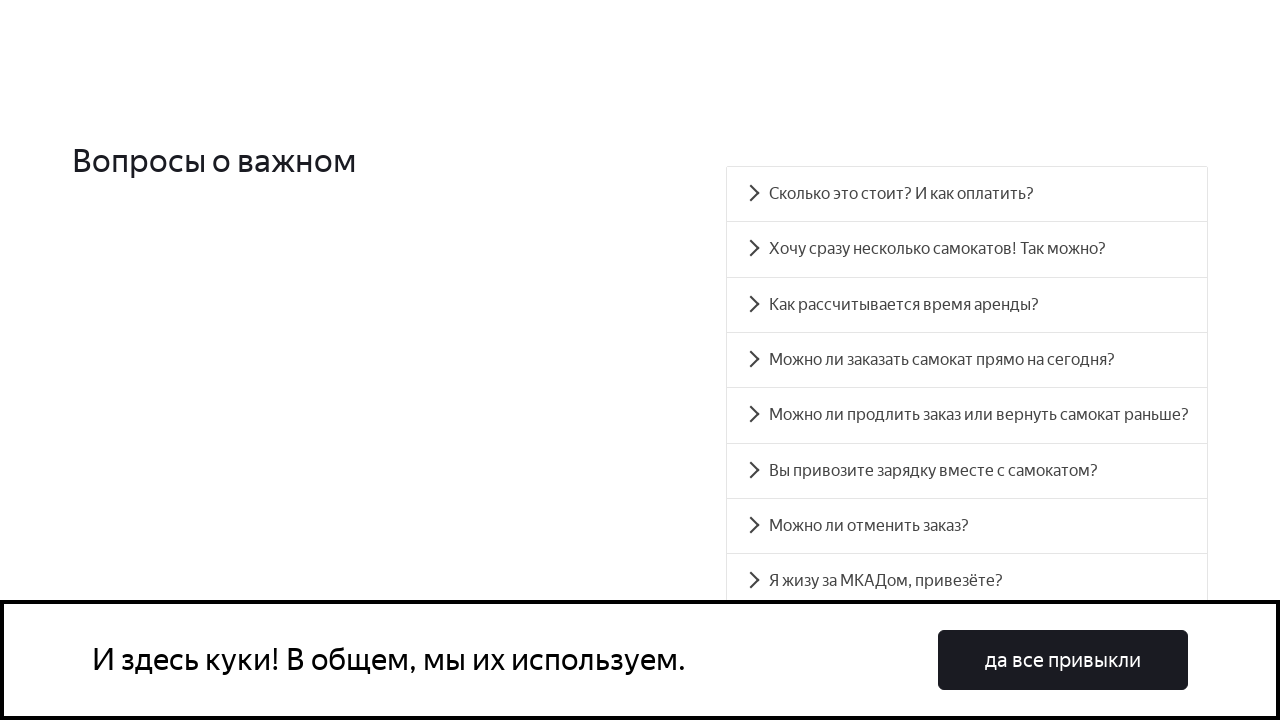

Clicked fourth FAQ accordion heading about same-day ordering at (967, 360) on #accordion__heading-3
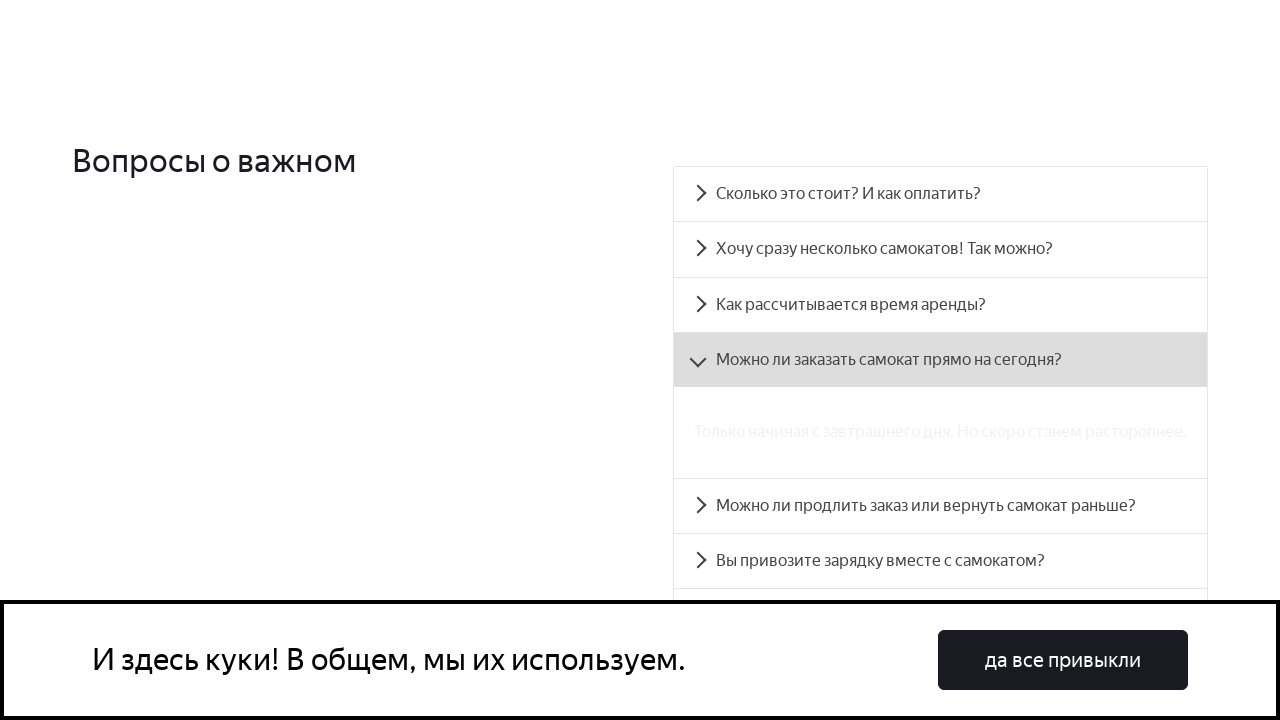

Verified accordion answer panel is visible
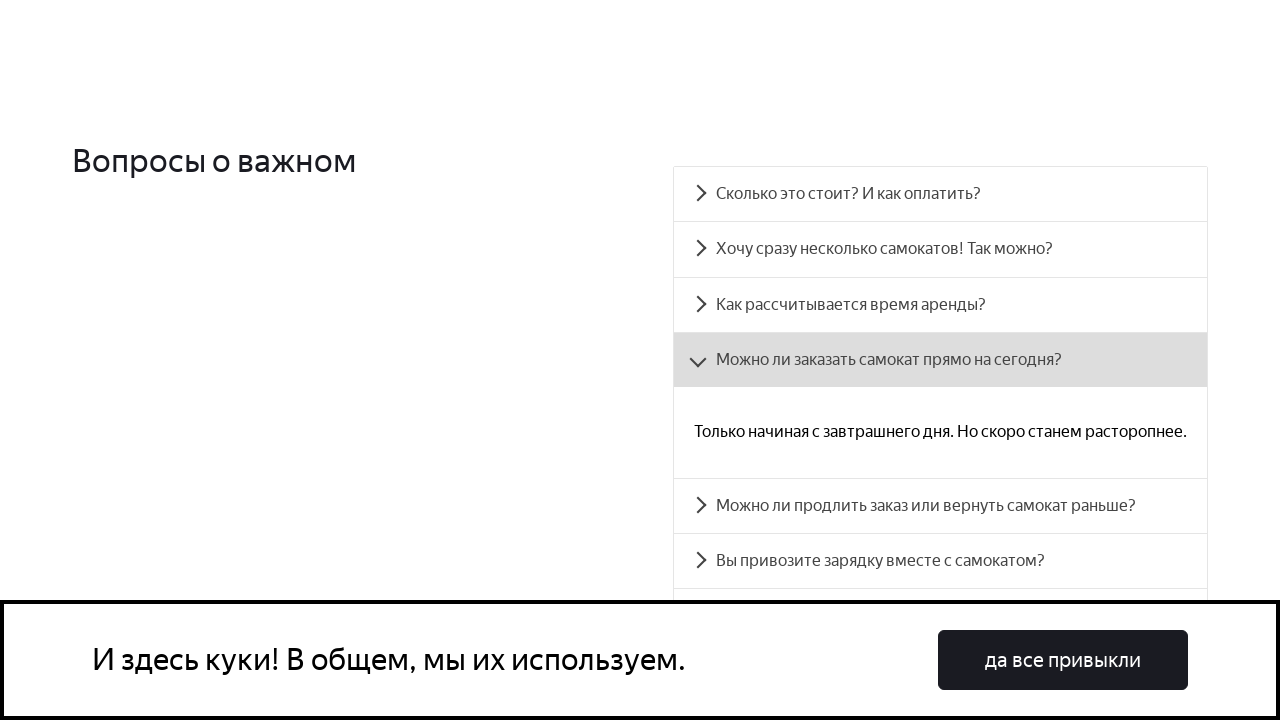

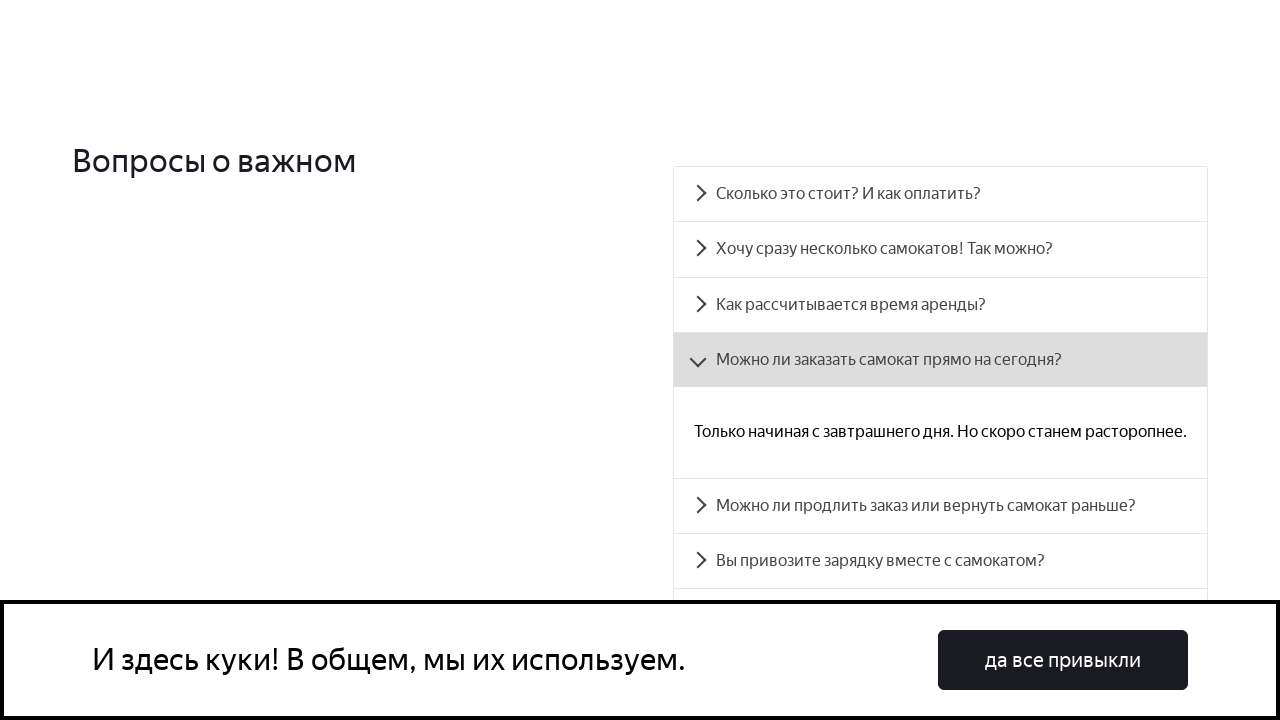